Verifies a Brazilian CNPJ (company registration number) by navigating to a CNPJ validation website, entering the number, clicking the search button, and checking if the company status is displayed.

Starting URL: https://www.situacao-cadastral.com/

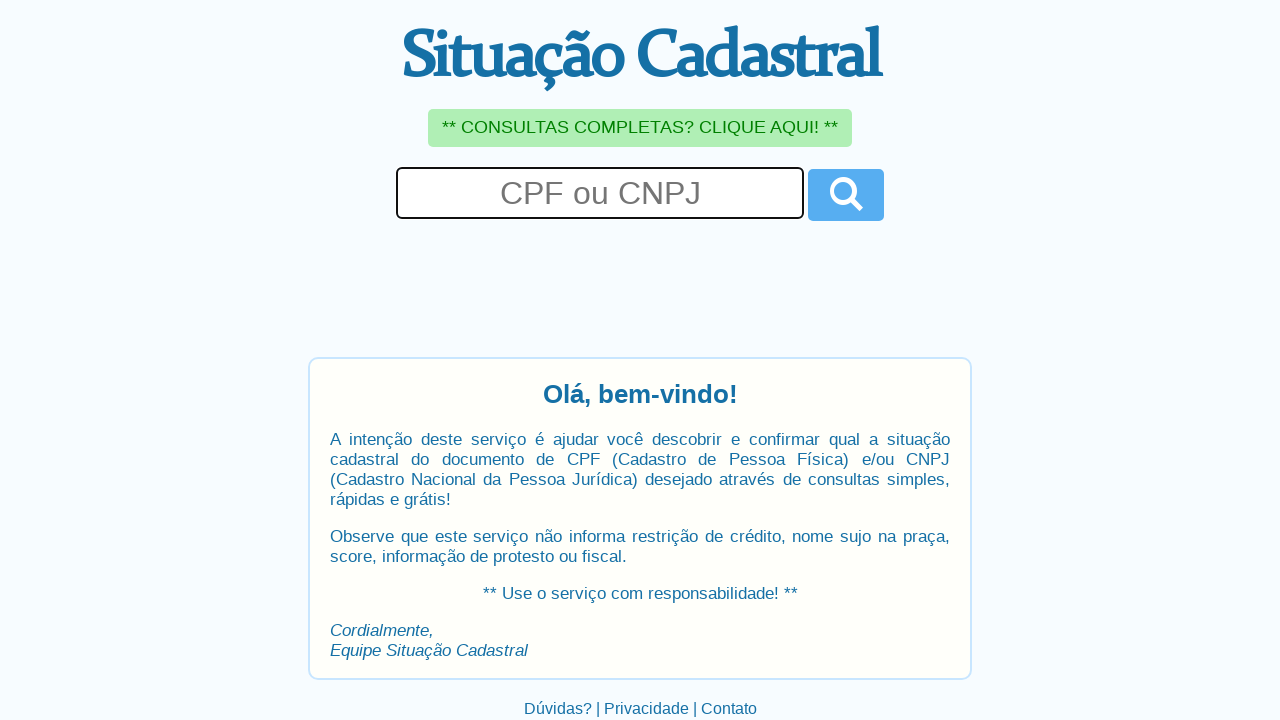

Filled CNPJ field with test number 11.222.333/0001-81 on #doc
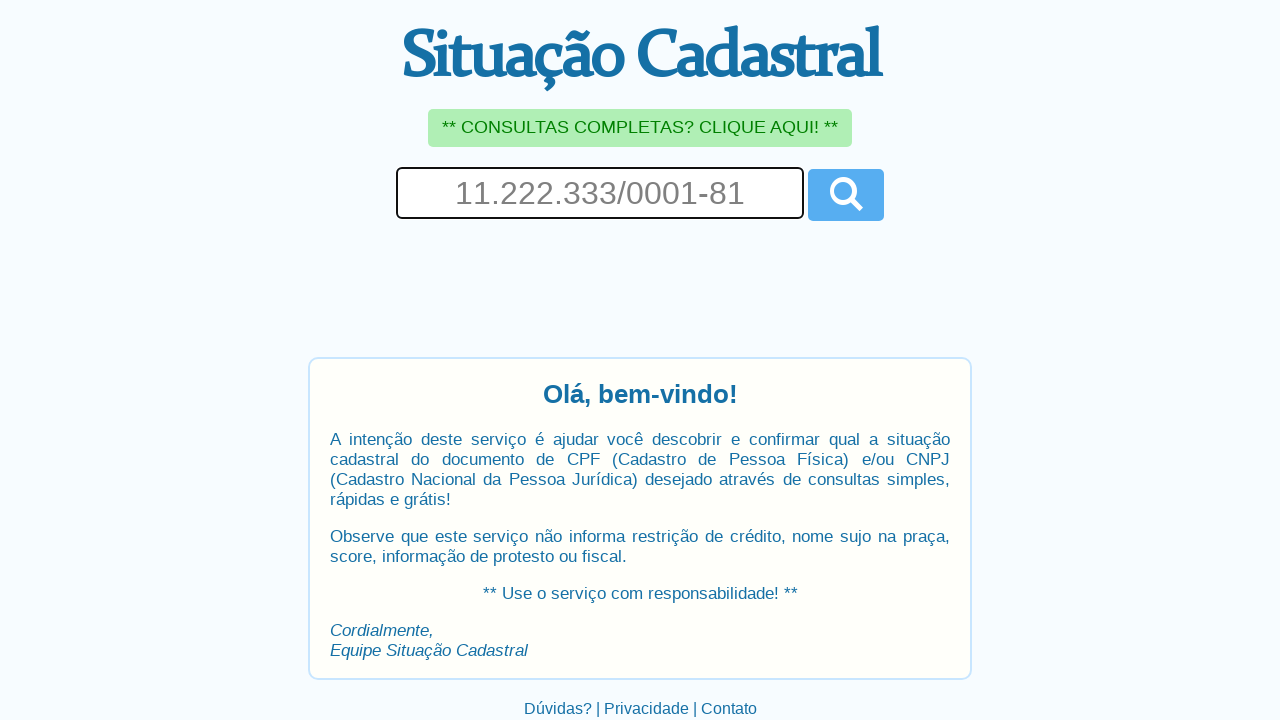

Clicked the search/consult button to validate CNPJ at (846, 195) on #consultar
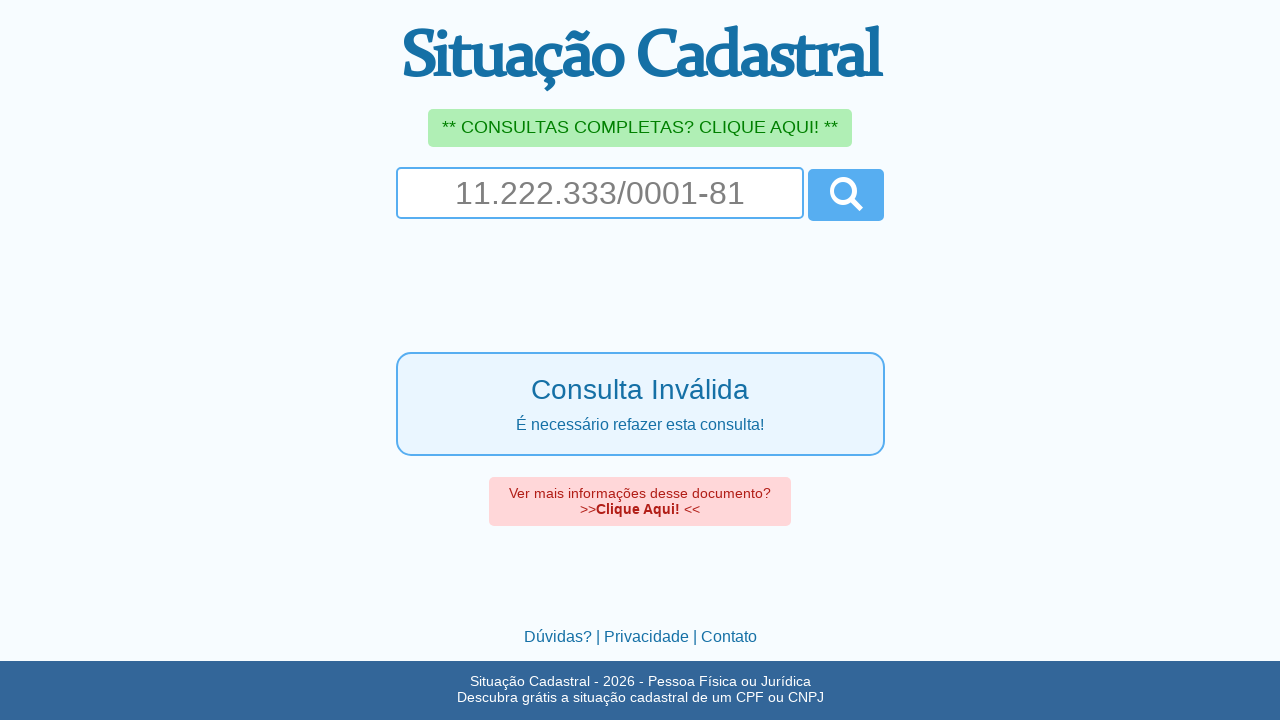

Waited for CNPJ validation results to load
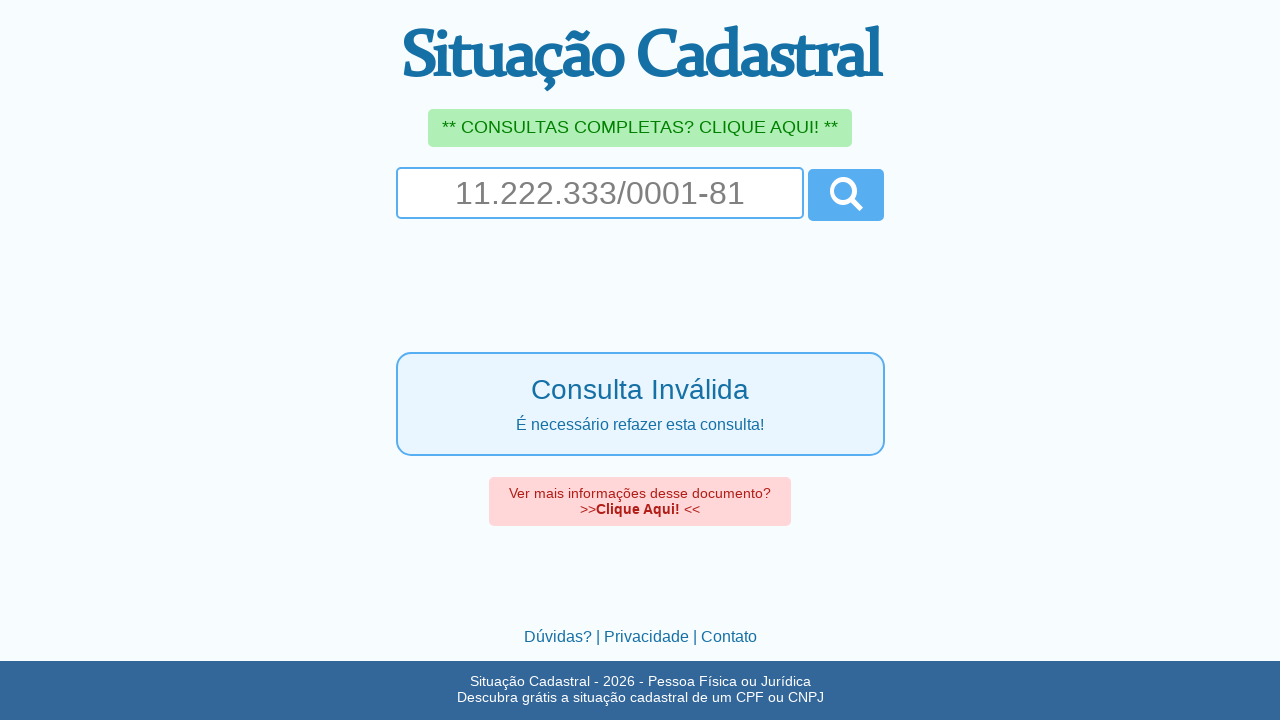

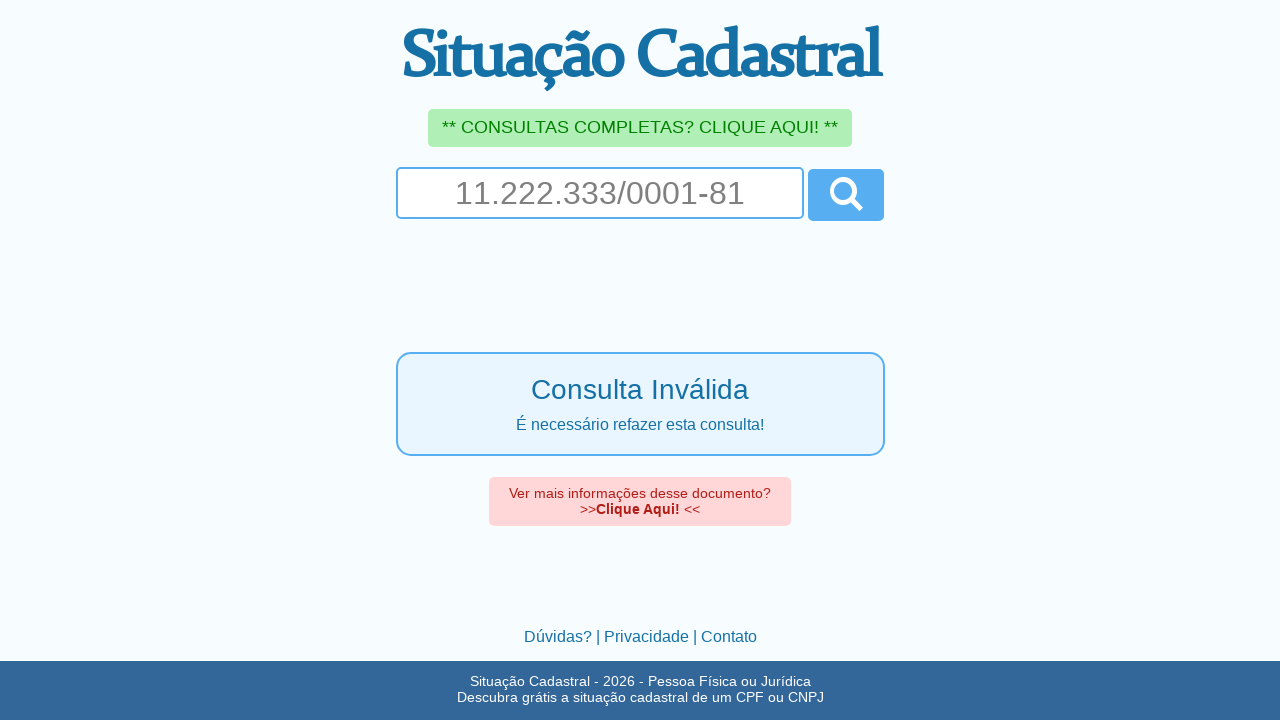